Tests radio button toggling behavior by clicking each radio button and verifying that only one can be selected at a time (others become unchecked)

Starting URL: https://rahulshettyacademy.com/AutomationPractice/

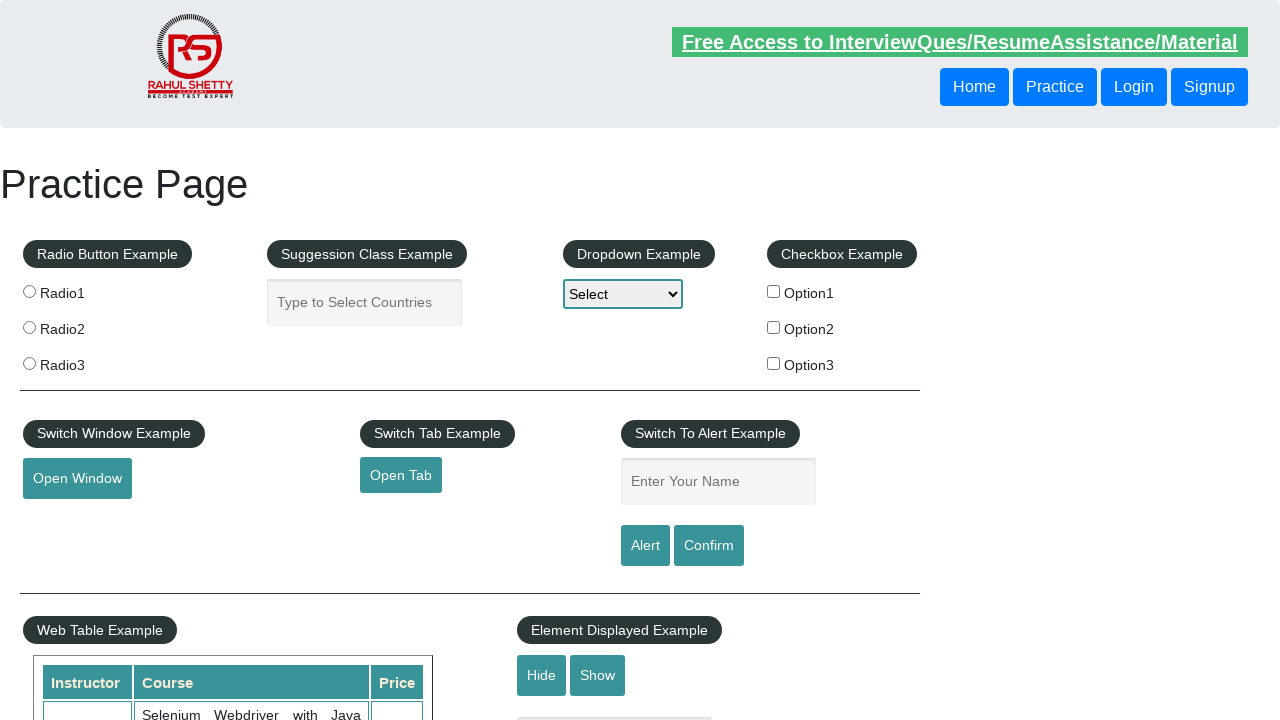

Navigated to Rahul Shetty Academy automation practice page
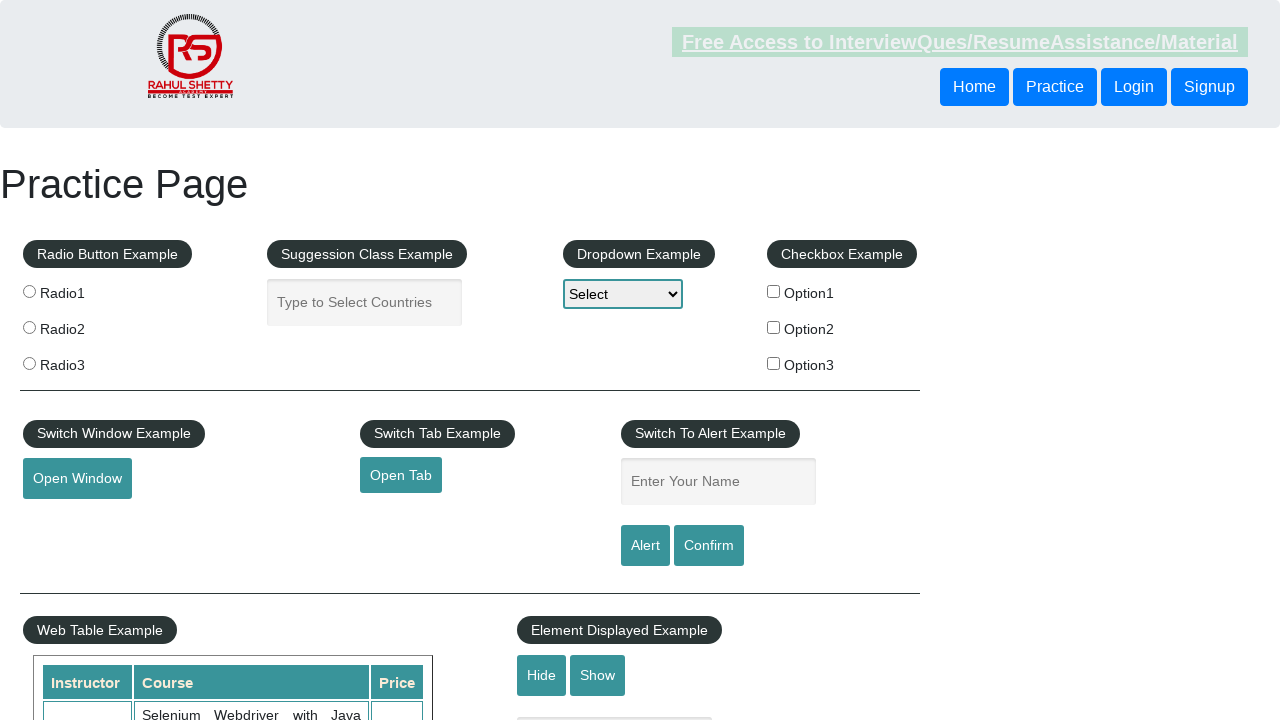

Located all radio buttons on the page
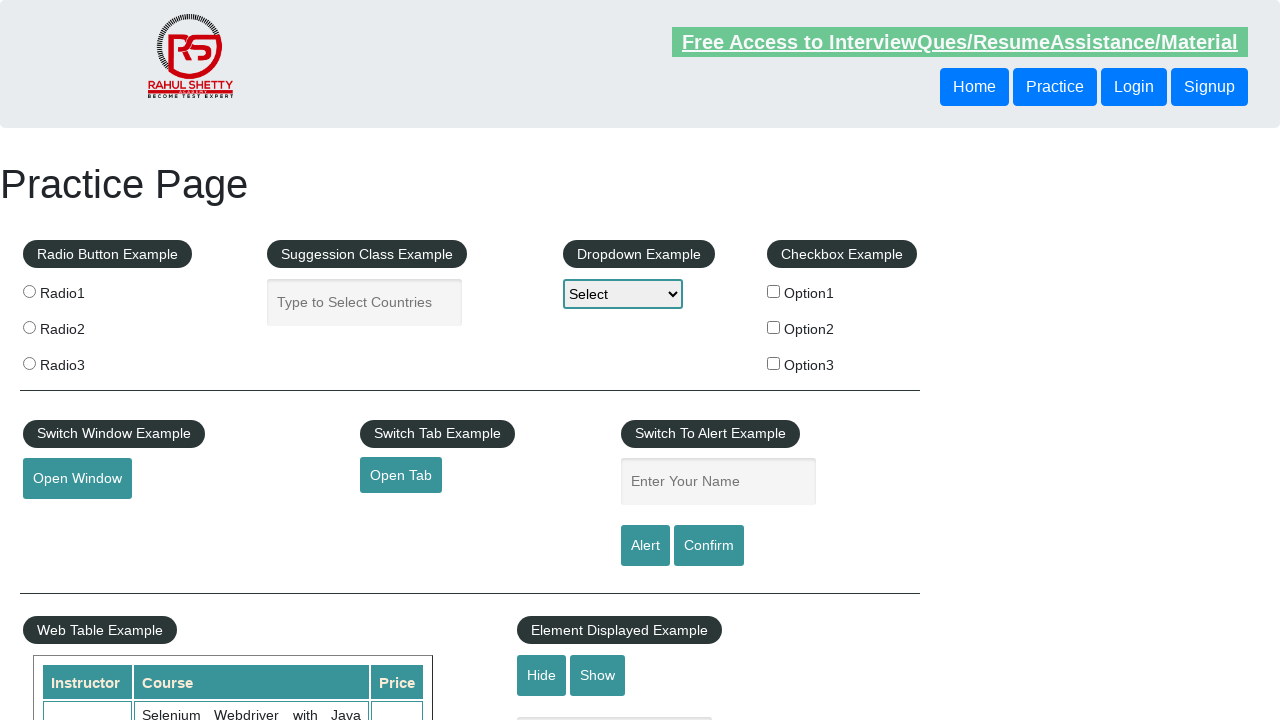

Found 3 radio buttons on the page
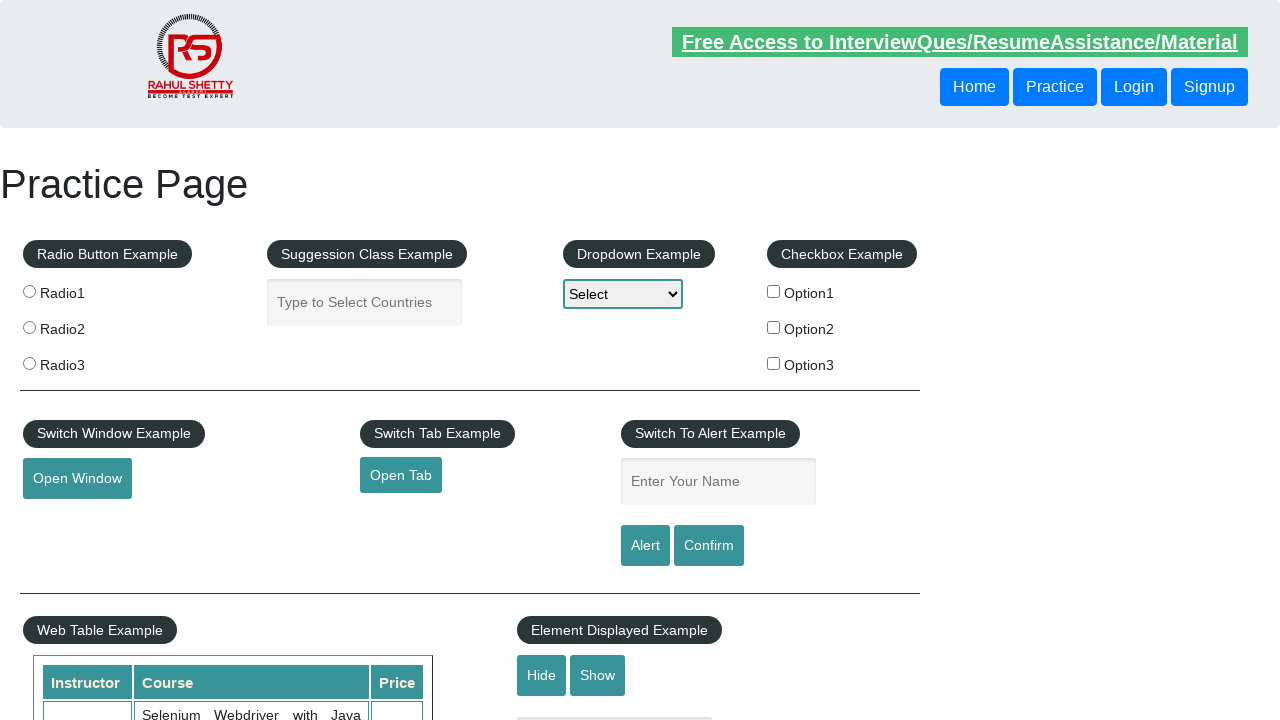

Clicked radio button 1 at (29, 291) on input[type="radio"] >> nth=0
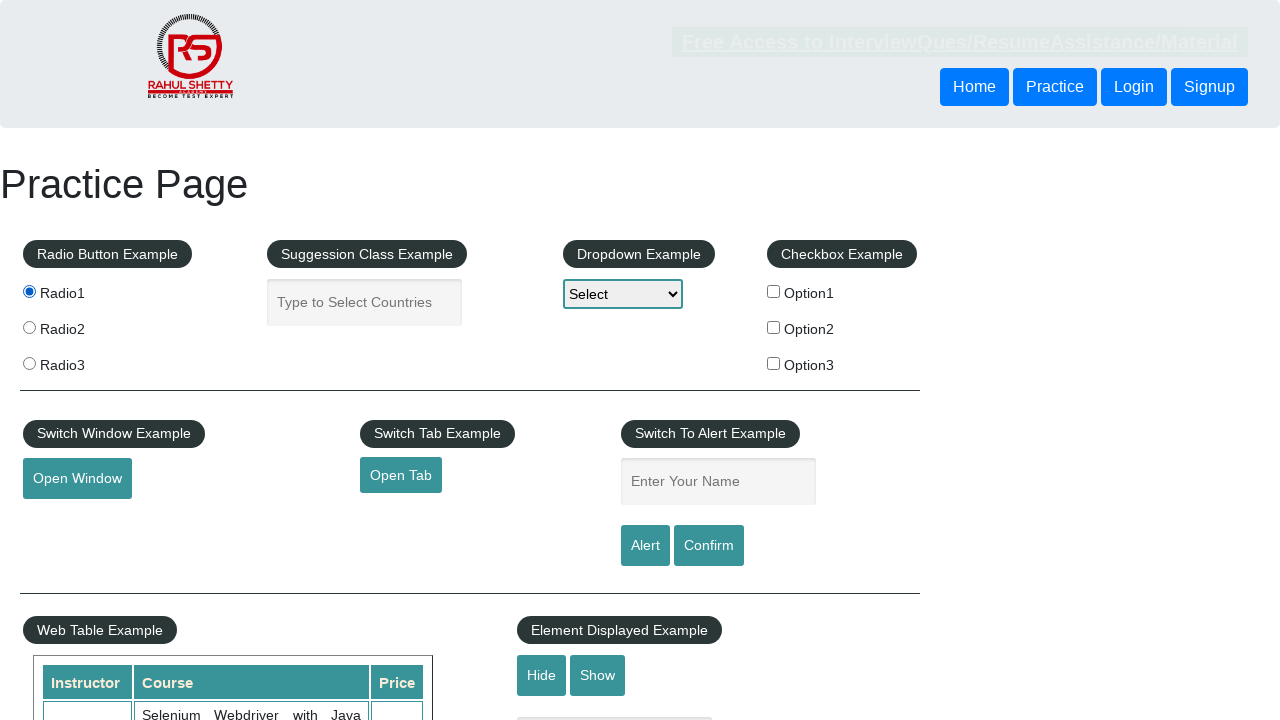

Verified radio button 2 is unchecked
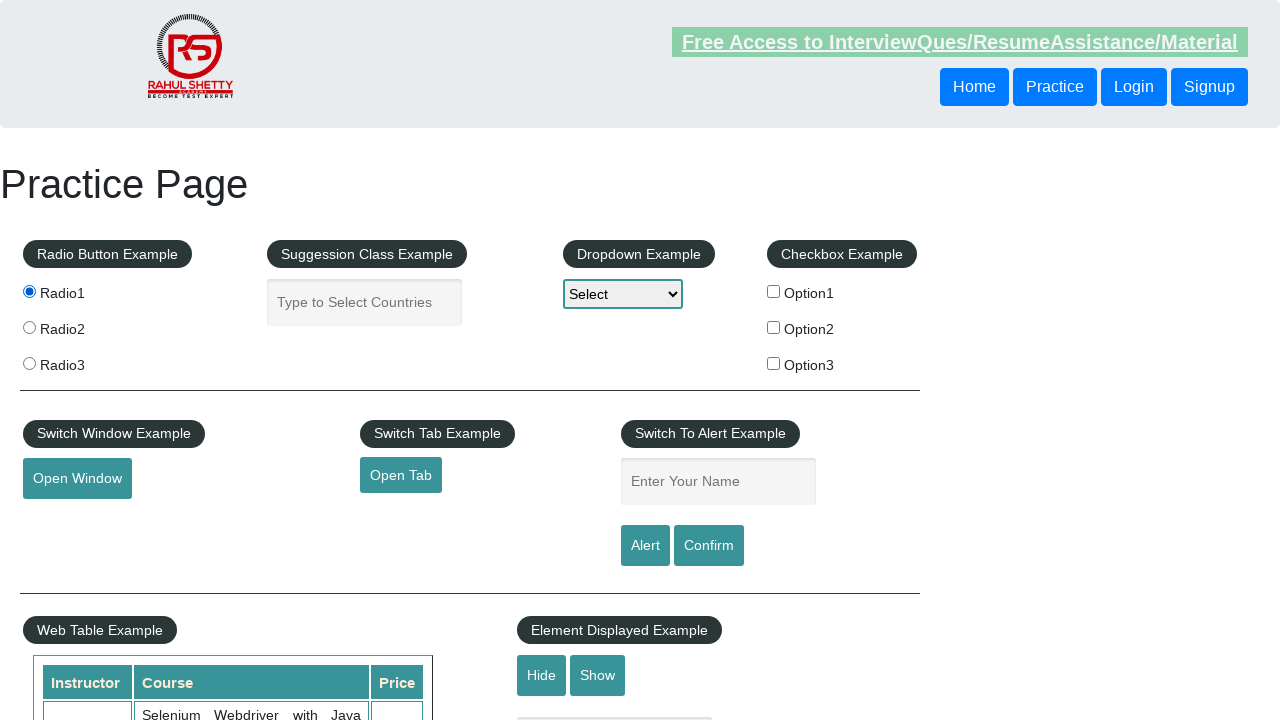

Verified radio button 3 is unchecked
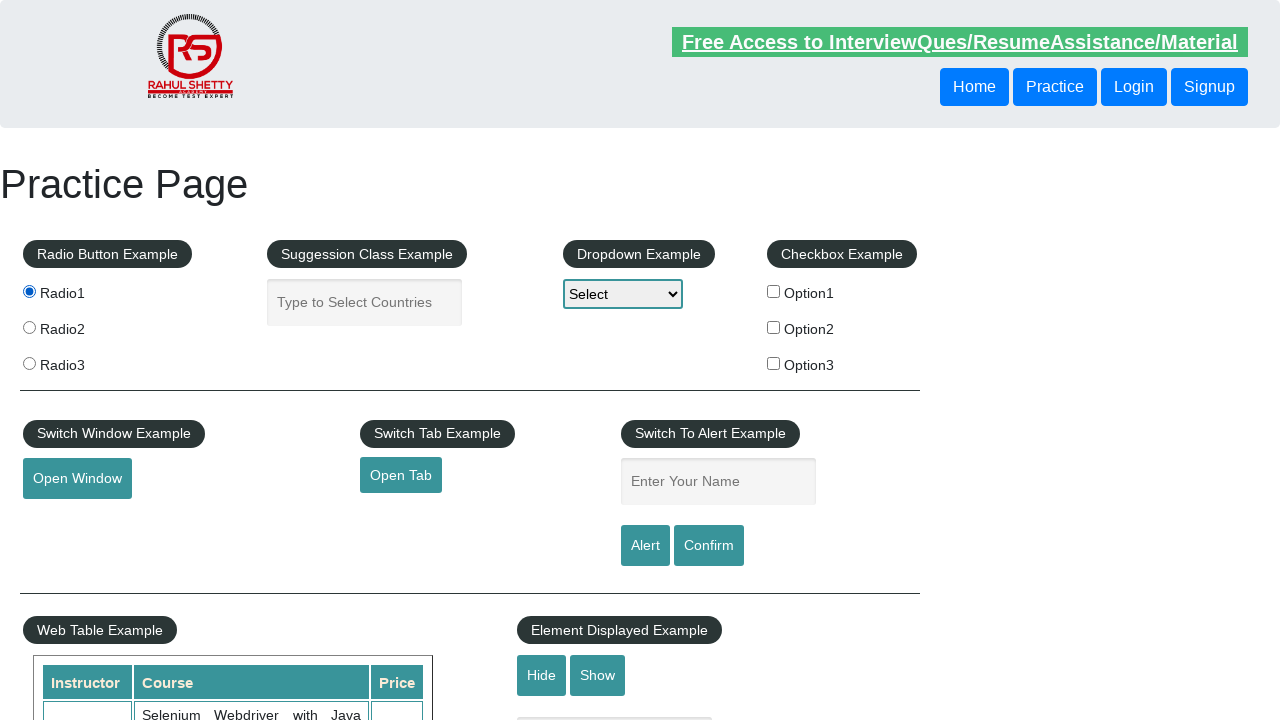

Clicked radio button 2 at (29, 327) on input[type="radio"] >> nth=1
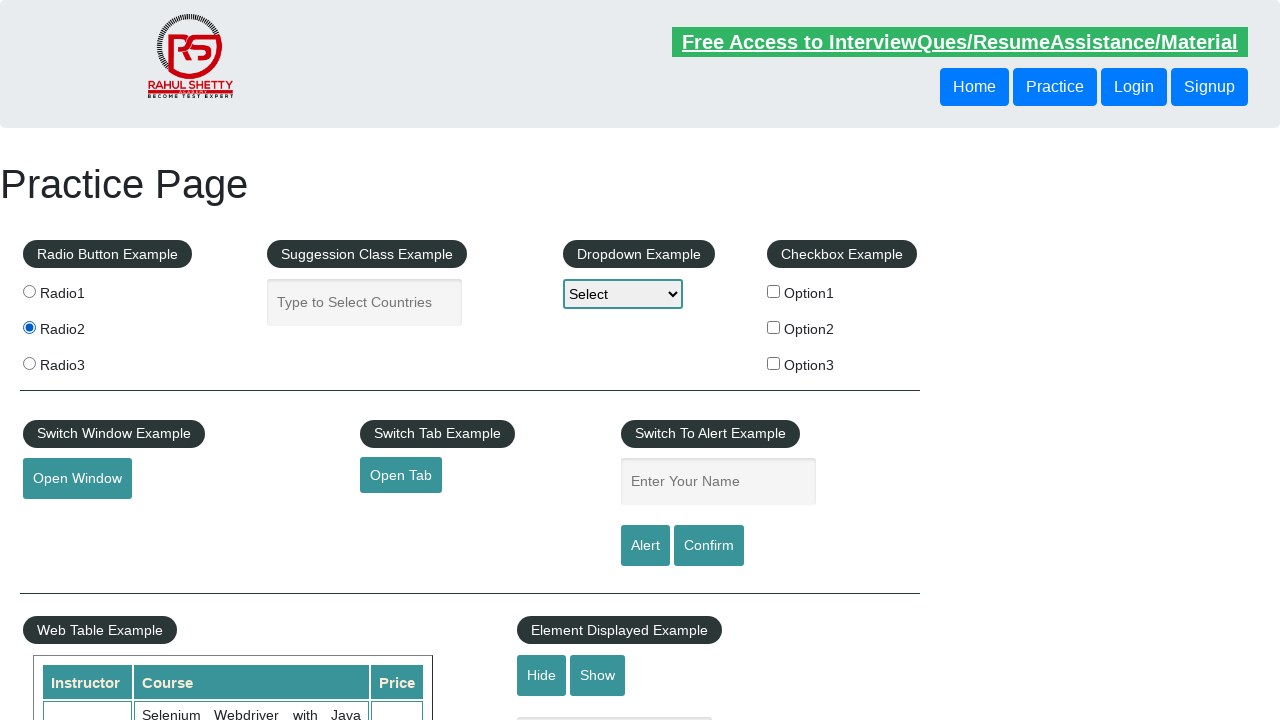

Verified radio button 1 is unchecked
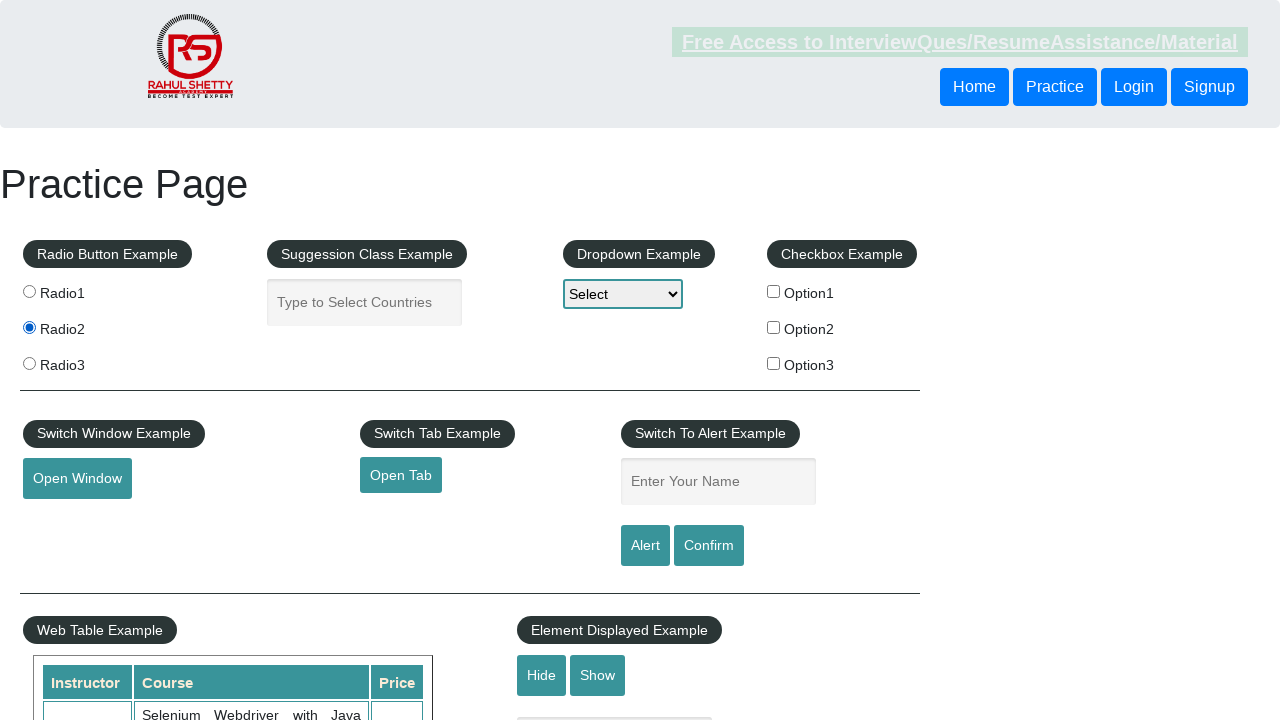

Verified radio button 3 is unchecked
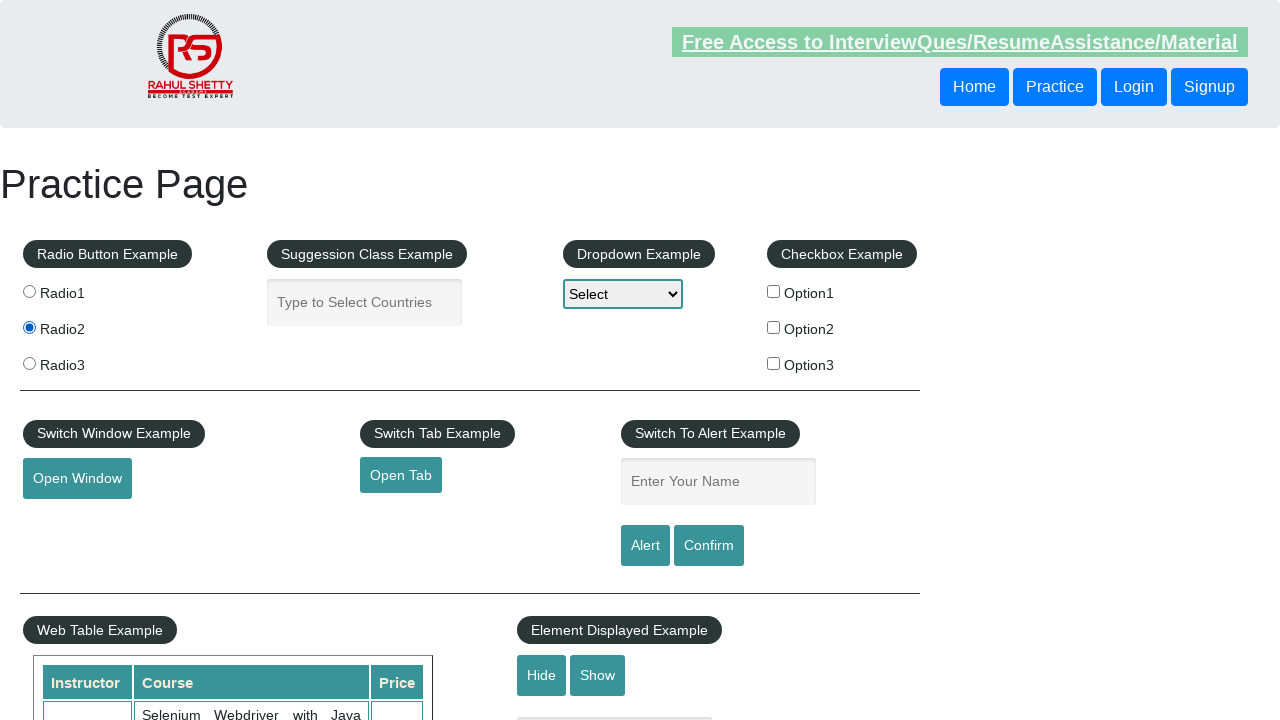

Clicked radio button 3 at (29, 363) on input[type="radio"] >> nth=2
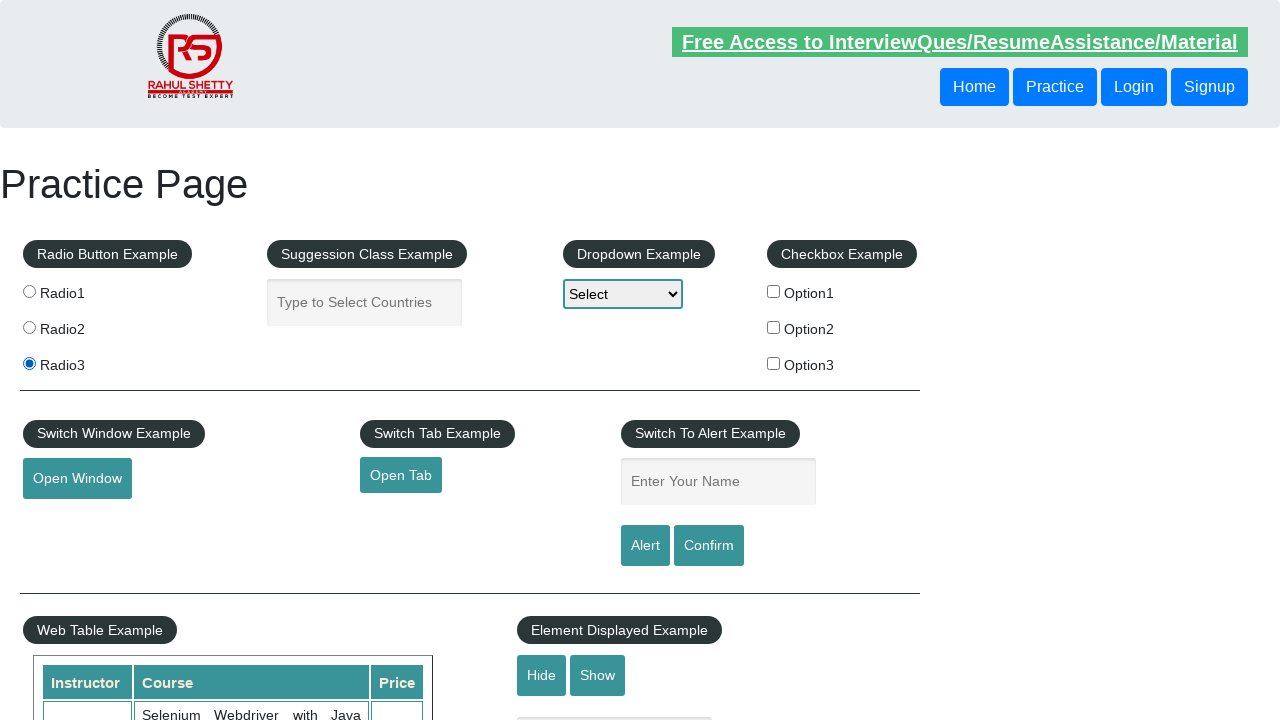

Verified radio button 1 is unchecked
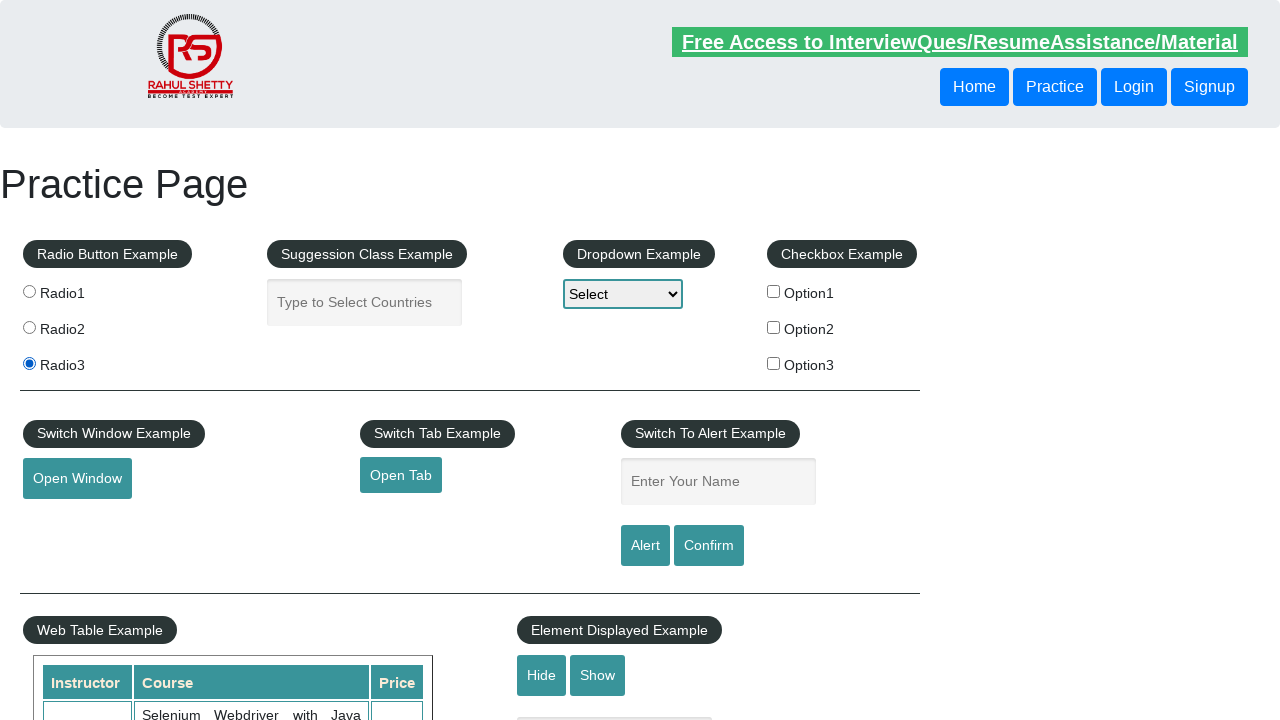

Verified radio button 2 is unchecked
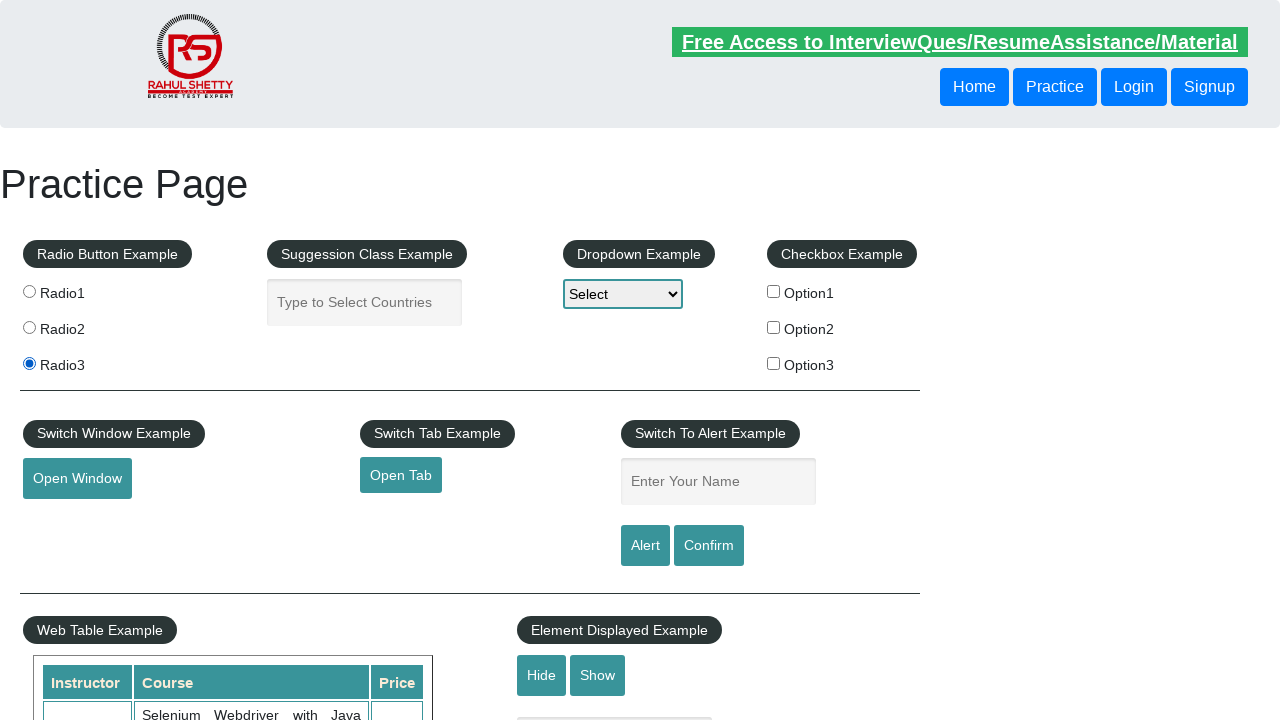

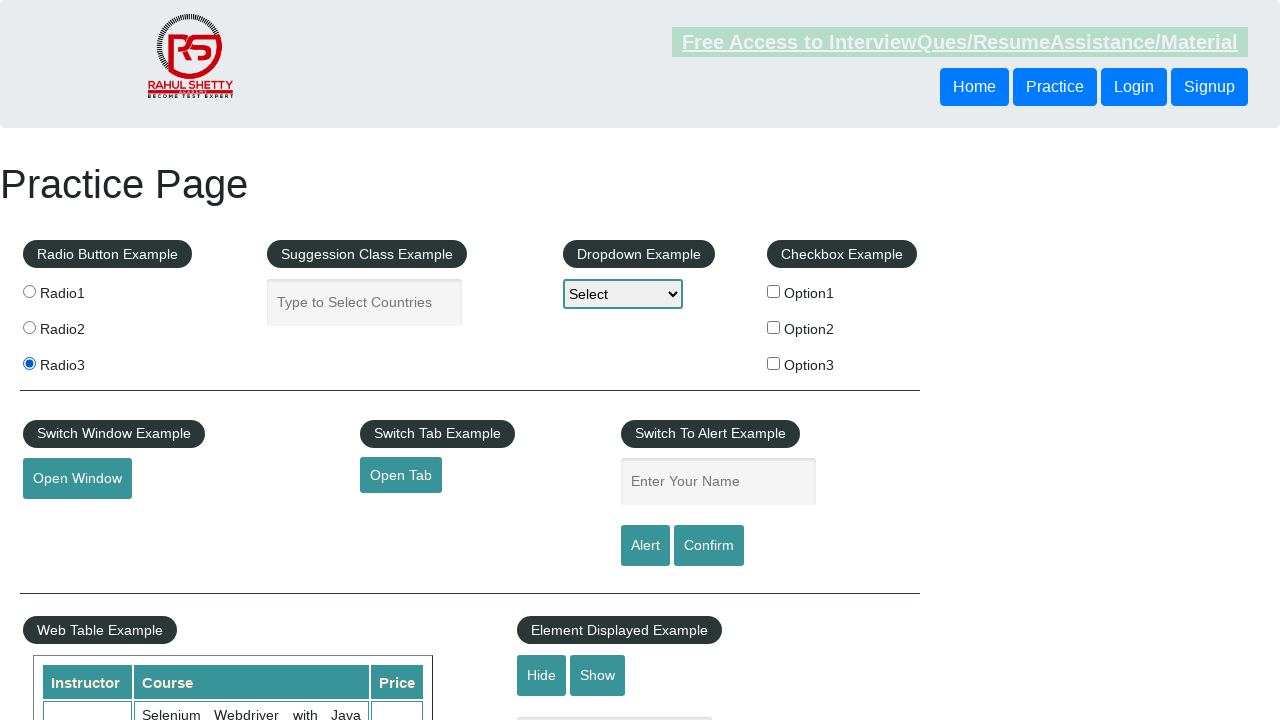